Tests adding multiple todo items to the list and verifies they appear correctly

Starting URL: https://demo.playwright.dev/todomvc

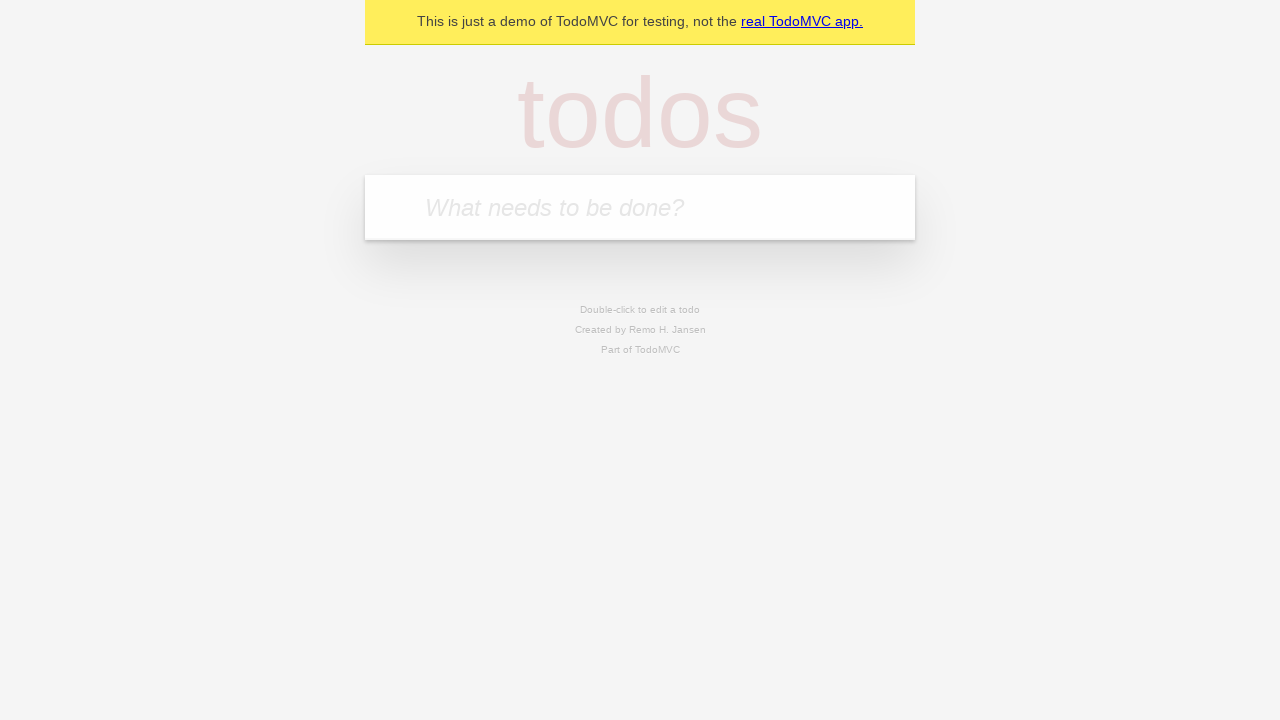

Located the todo input field with placeholder 'What needs to be done?'
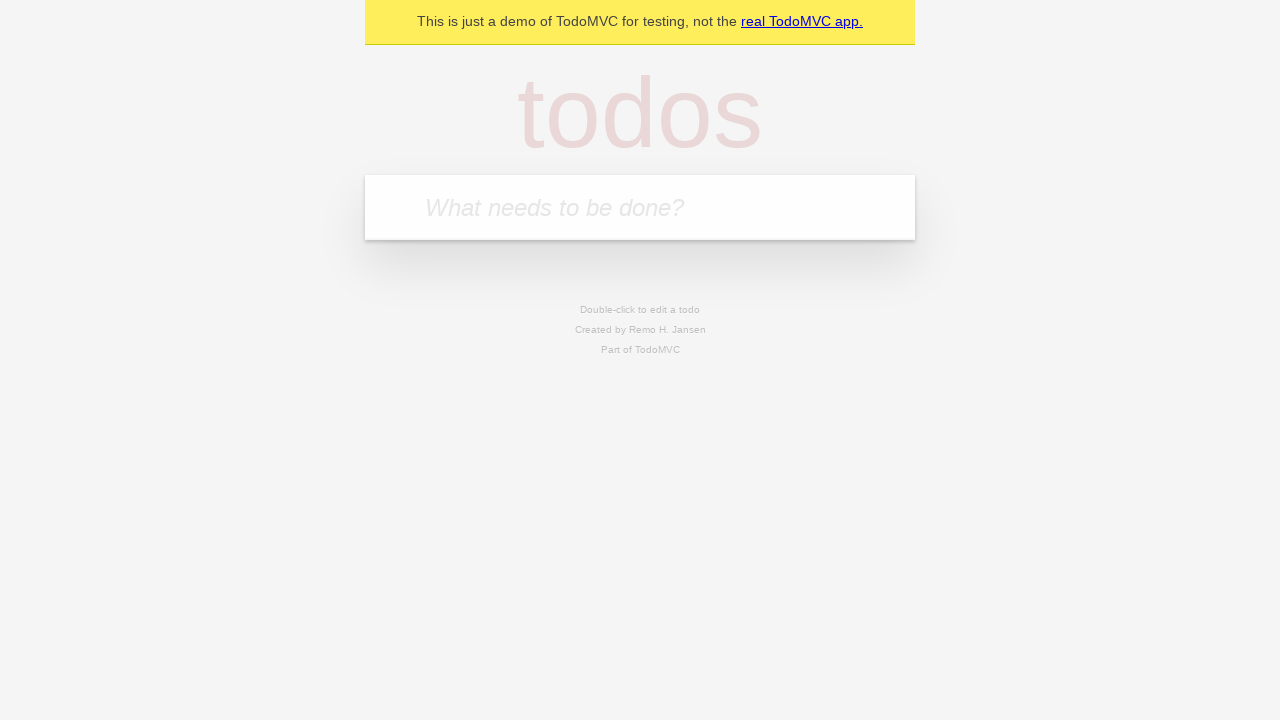

Filled todo input with 'buy some cheese' on internal:attr=[placeholder="What needs to be done?"i]
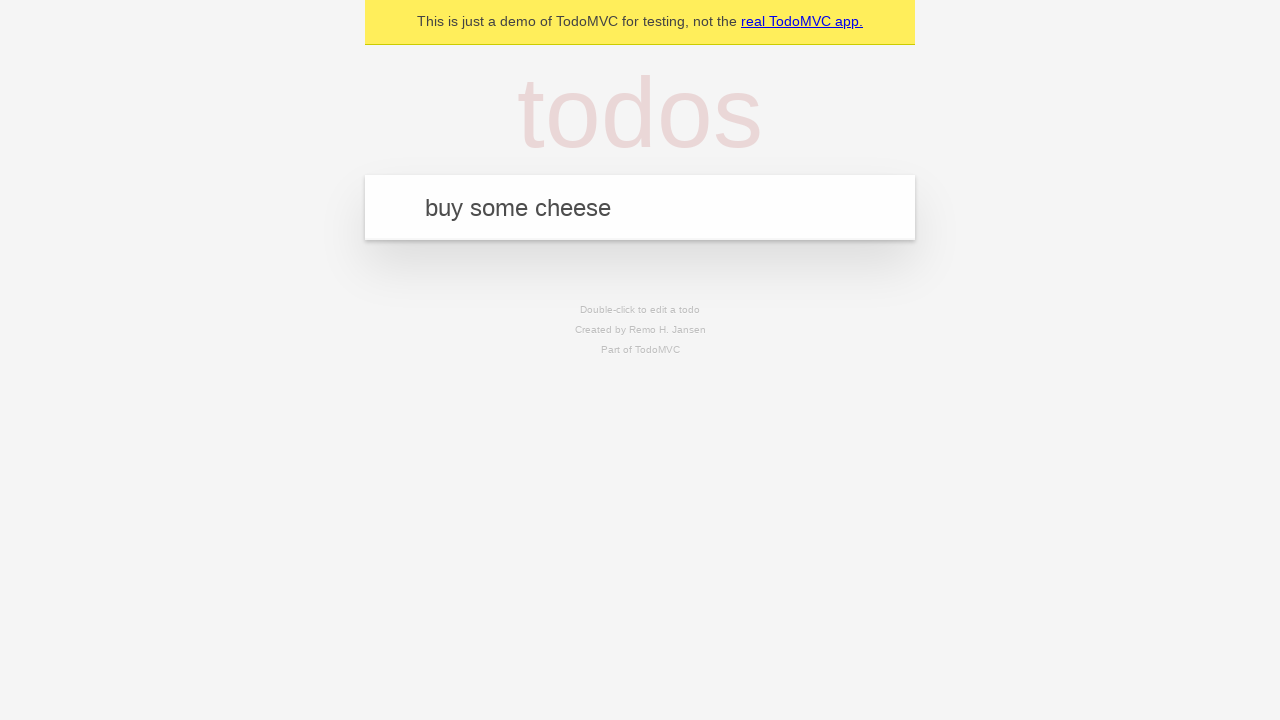

Pressed Enter to add first todo item on internal:attr=[placeholder="What needs to be done?"i]
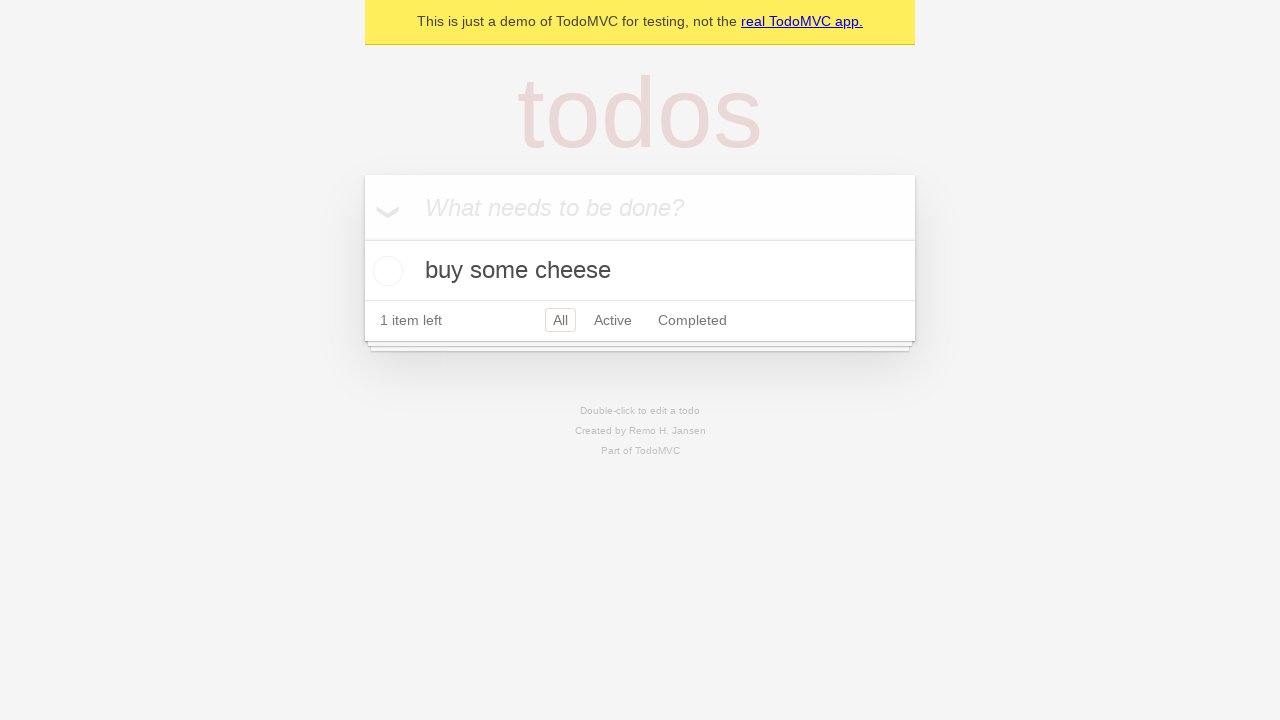

First todo item appeared in the list
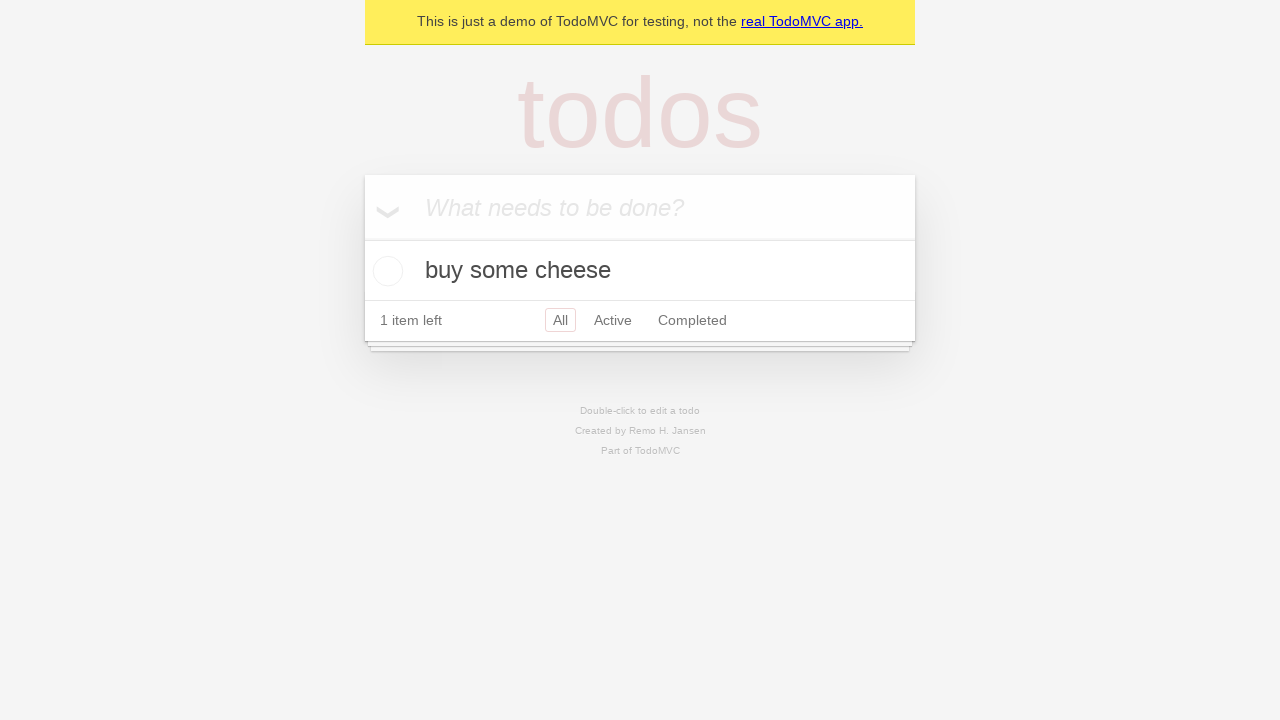

Filled todo input with 'feed the cat' on internal:attr=[placeholder="What needs to be done?"i]
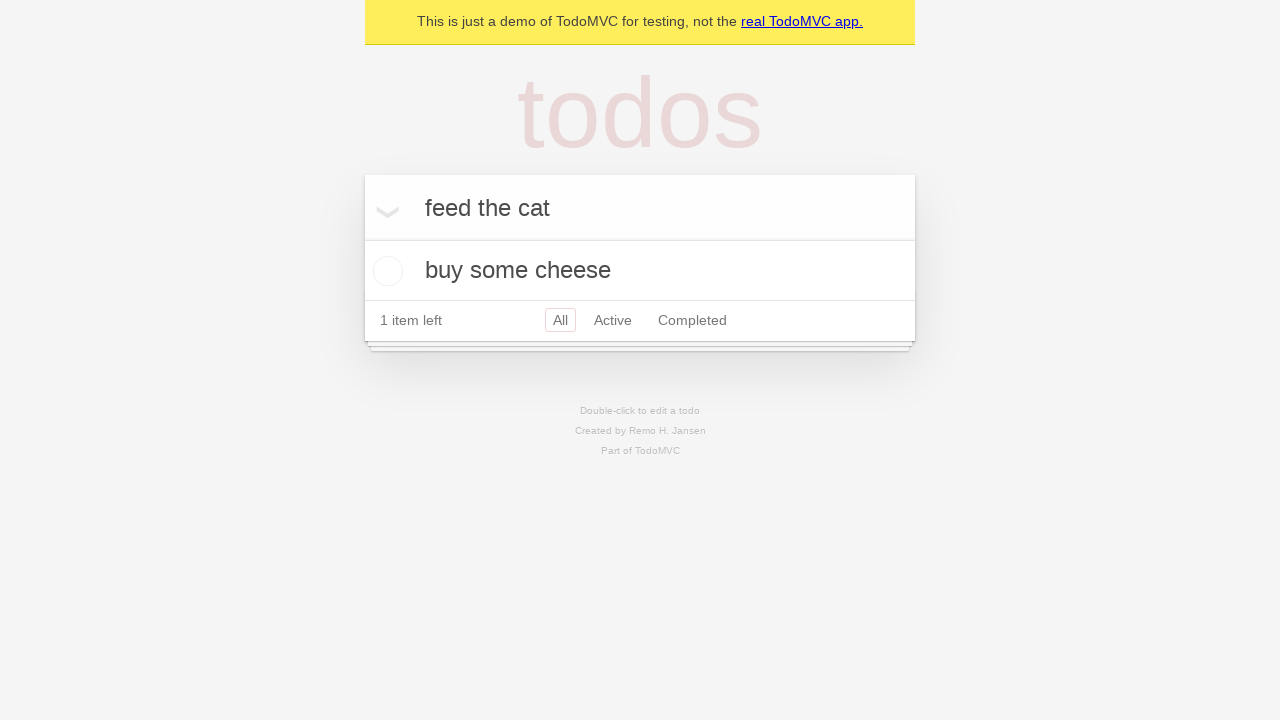

Pressed Enter to add second todo item on internal:attr=[placeholder="What needs to be done?"i]
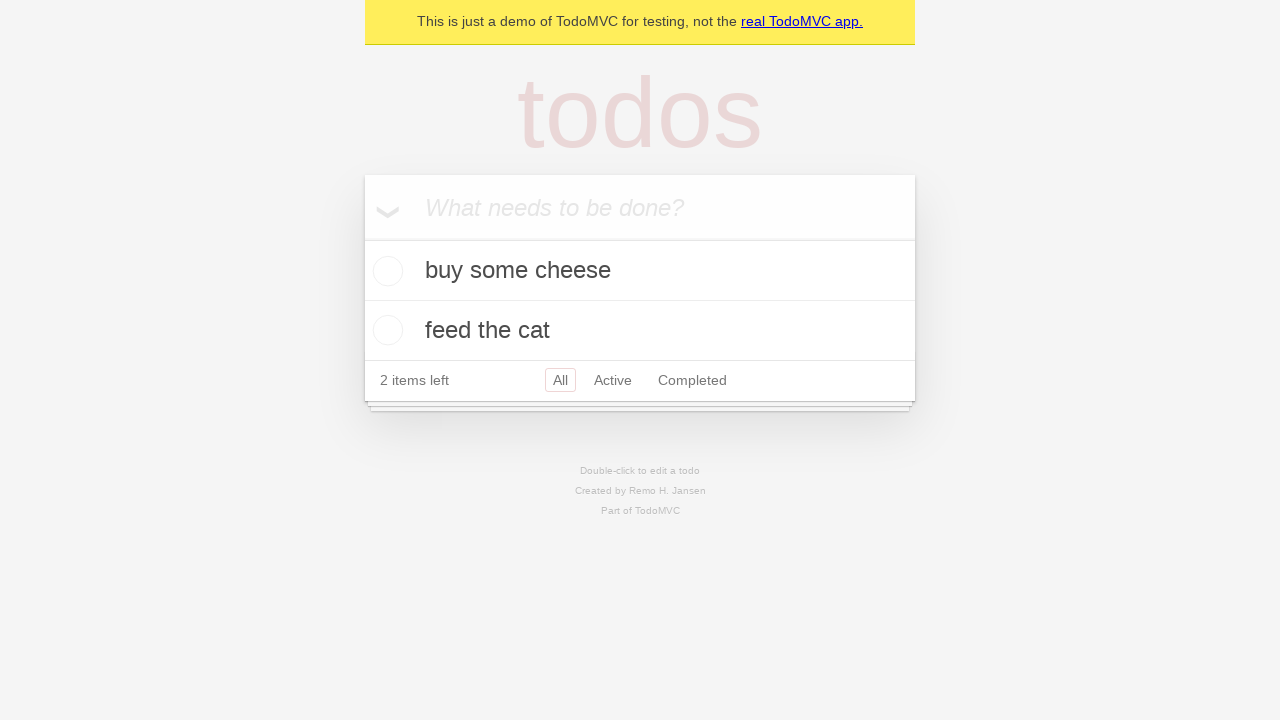

Second todo item appeared in the list
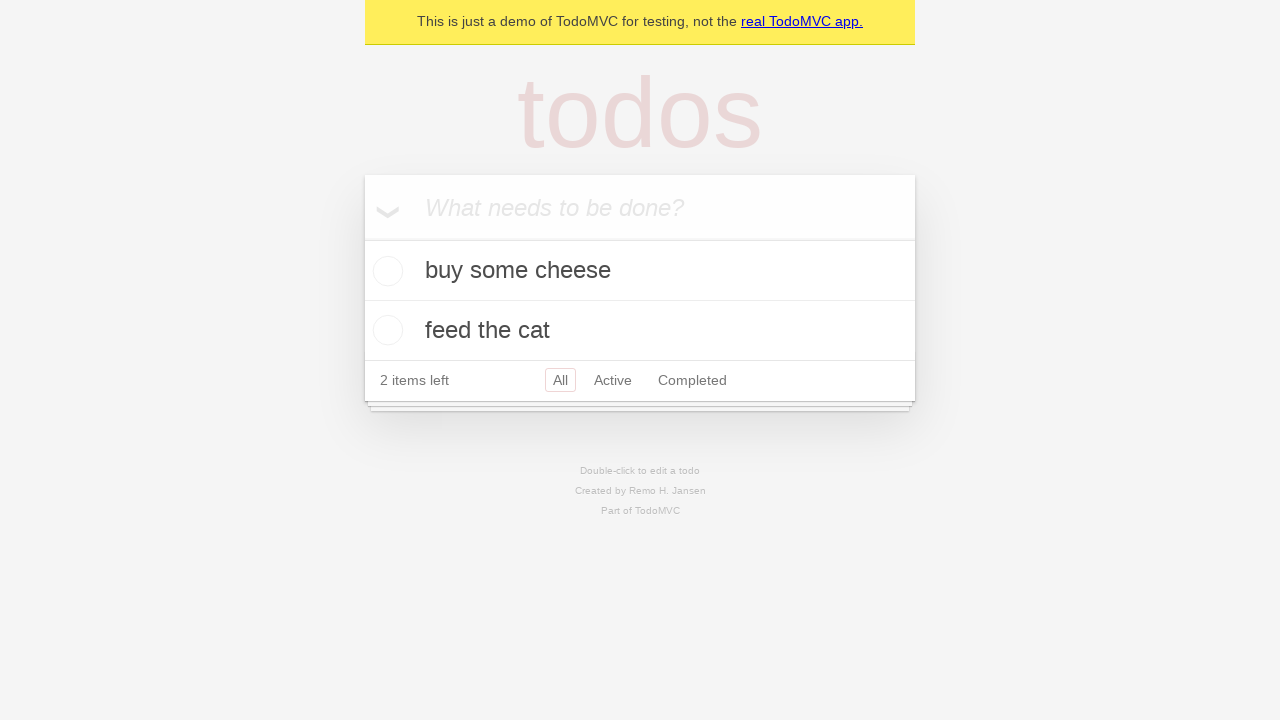

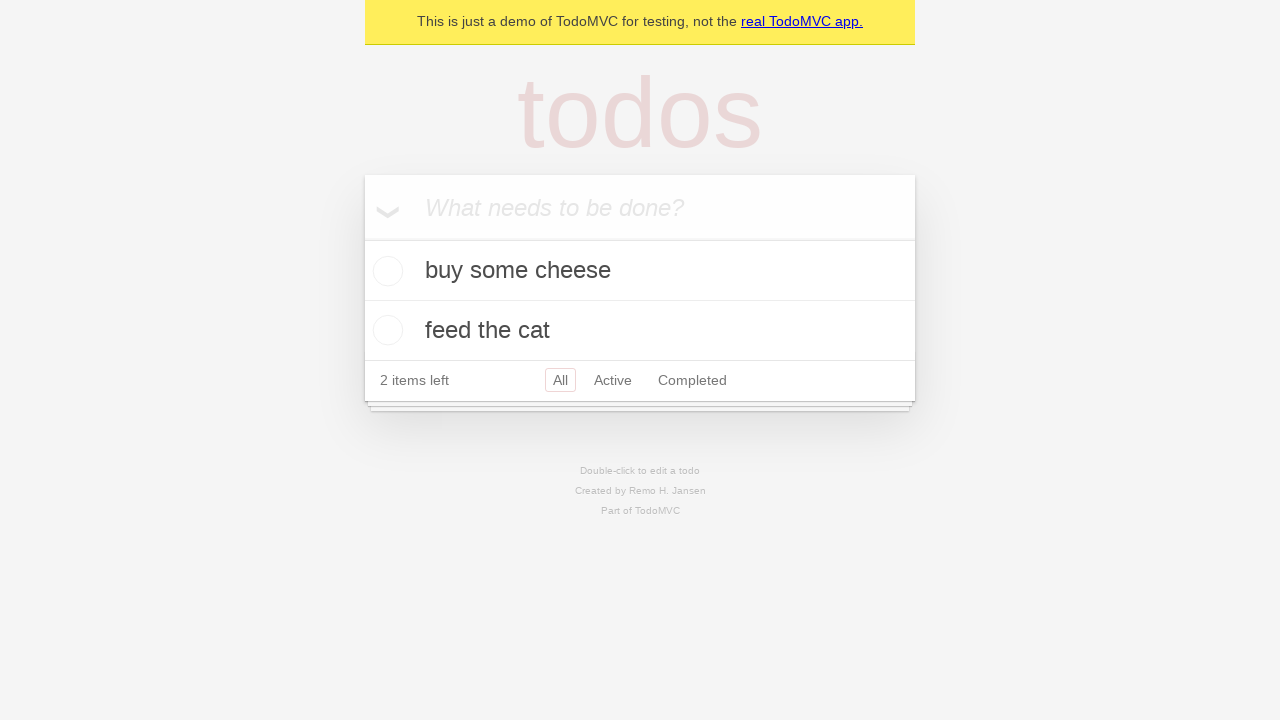